Tests browser window management by navigating to Nykaa website and setting the window position to specific X and Y coordinates.

Starting URL: https://www.nykaa.com/

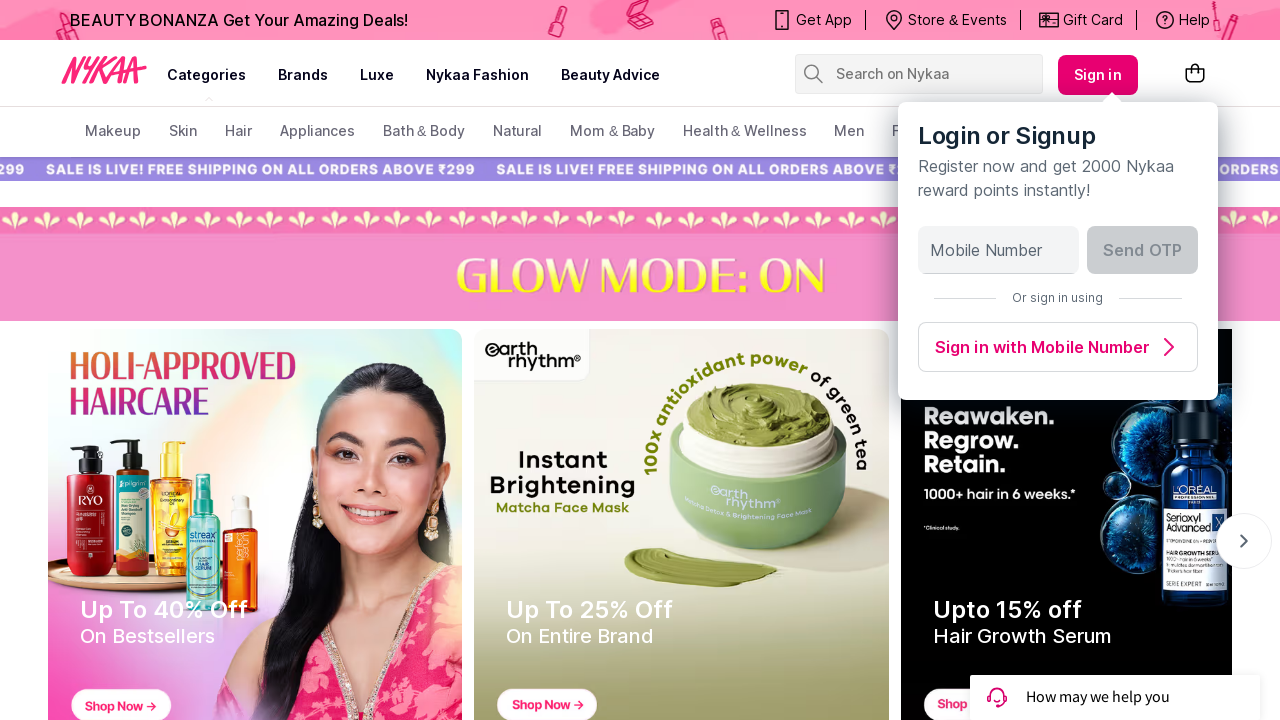

Waited for page to load with domcontentloaded state
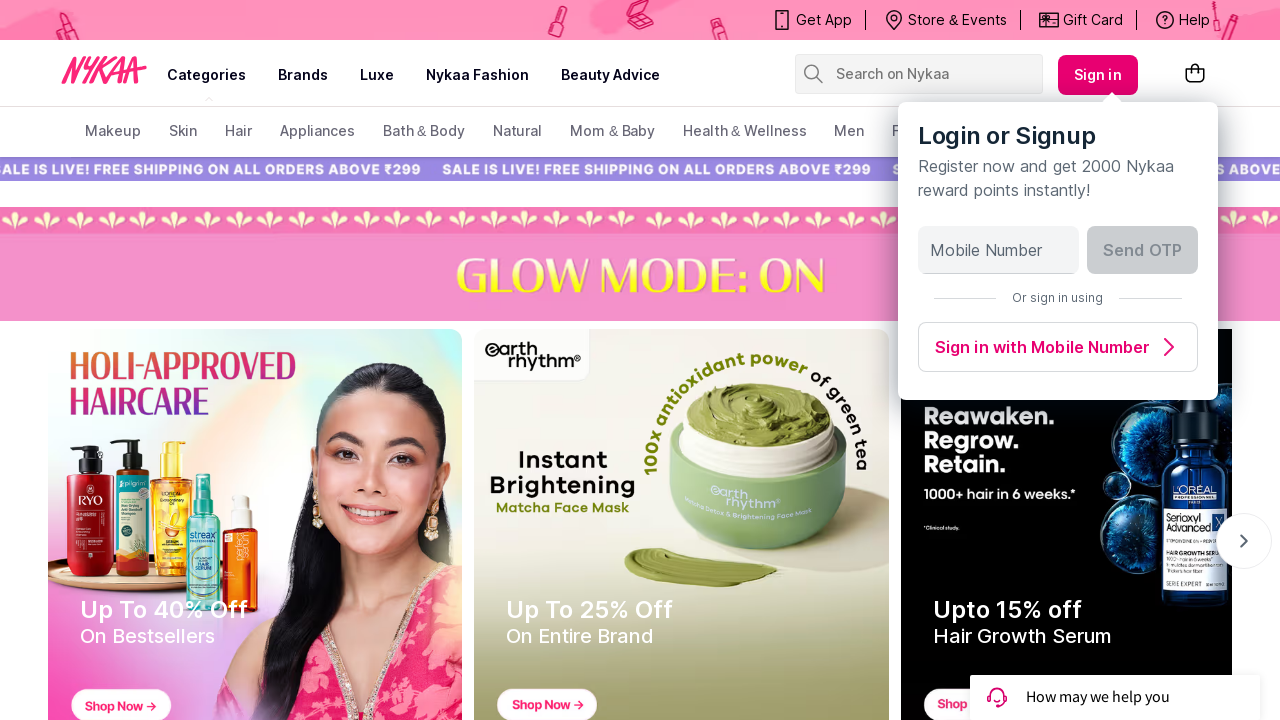

Set viewport size to 1280x720 pixels
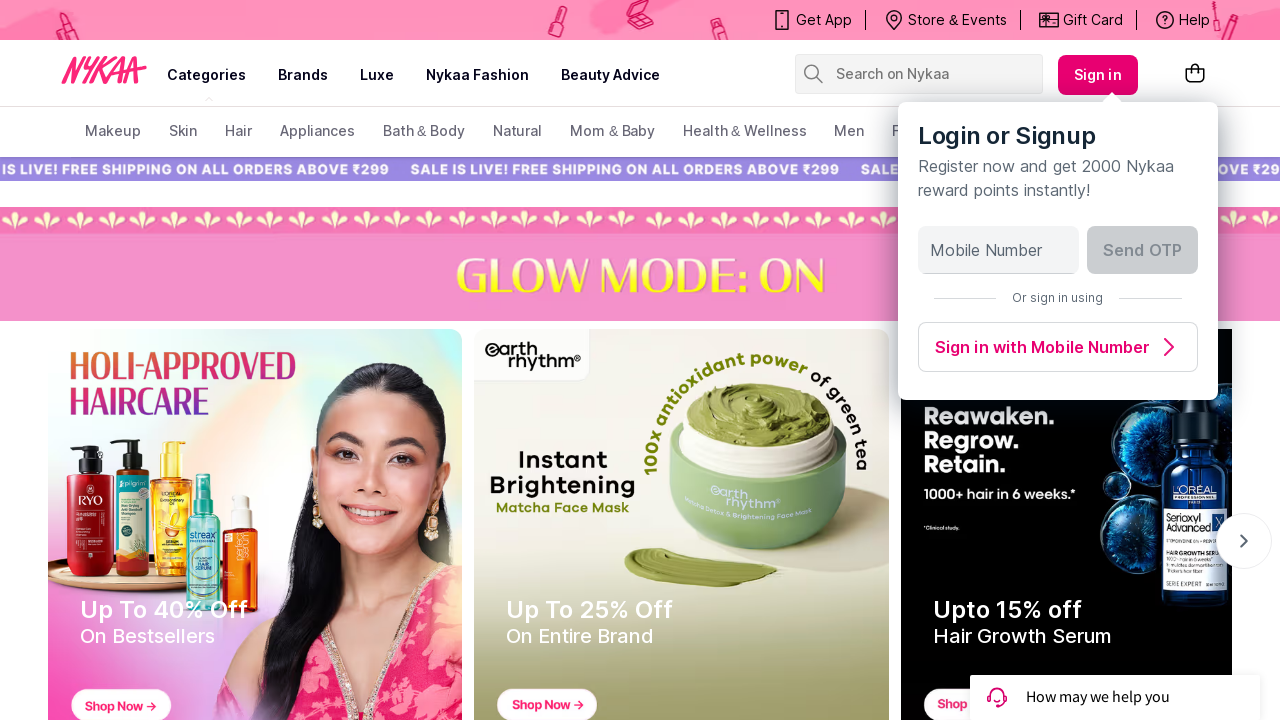

Waited 3000ms to observe window state changes
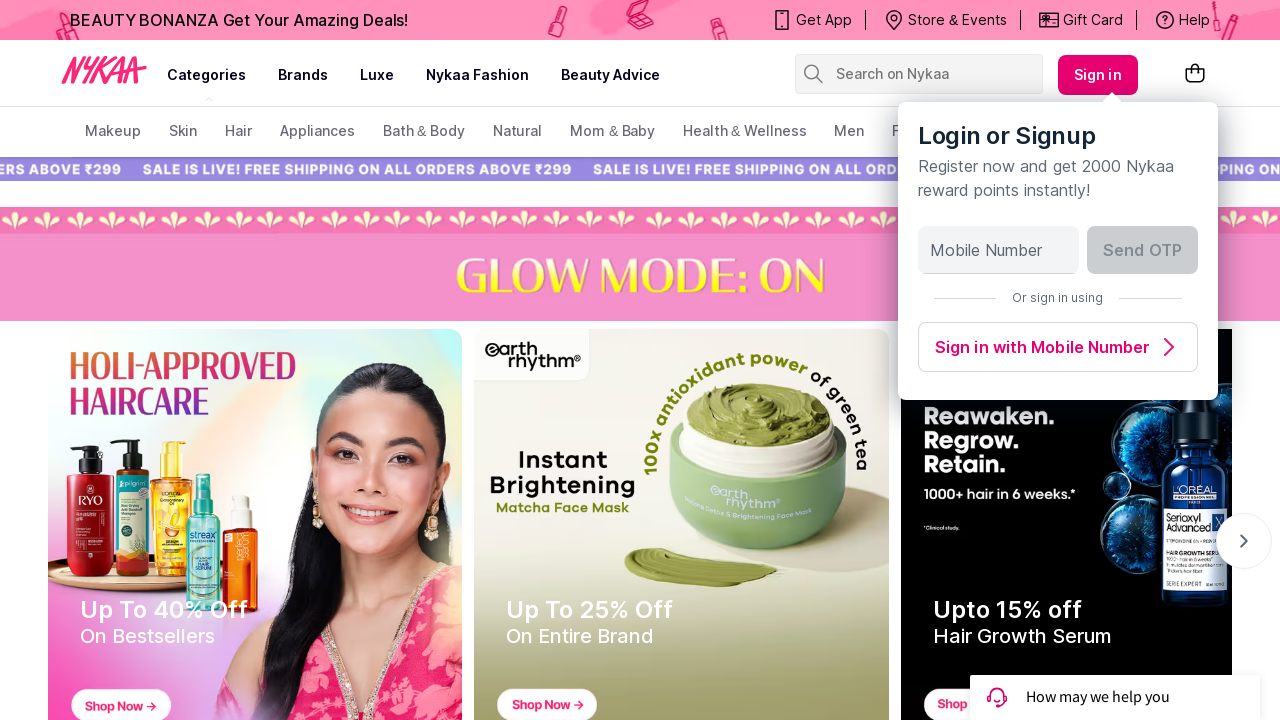

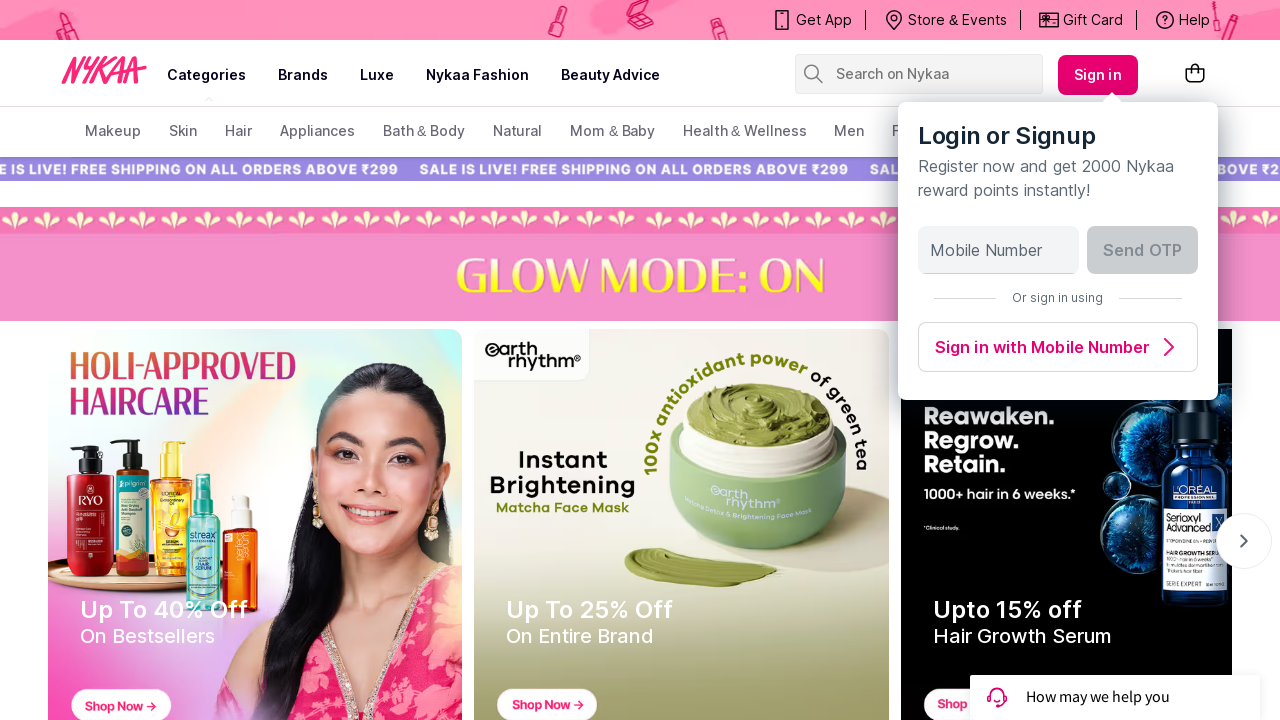